Tests browser alert handling by clicking a button that triggers a confirmation alert, then dismissing the alert and verifying the result

Starting URL: https://training-support.net/webelements/alerts

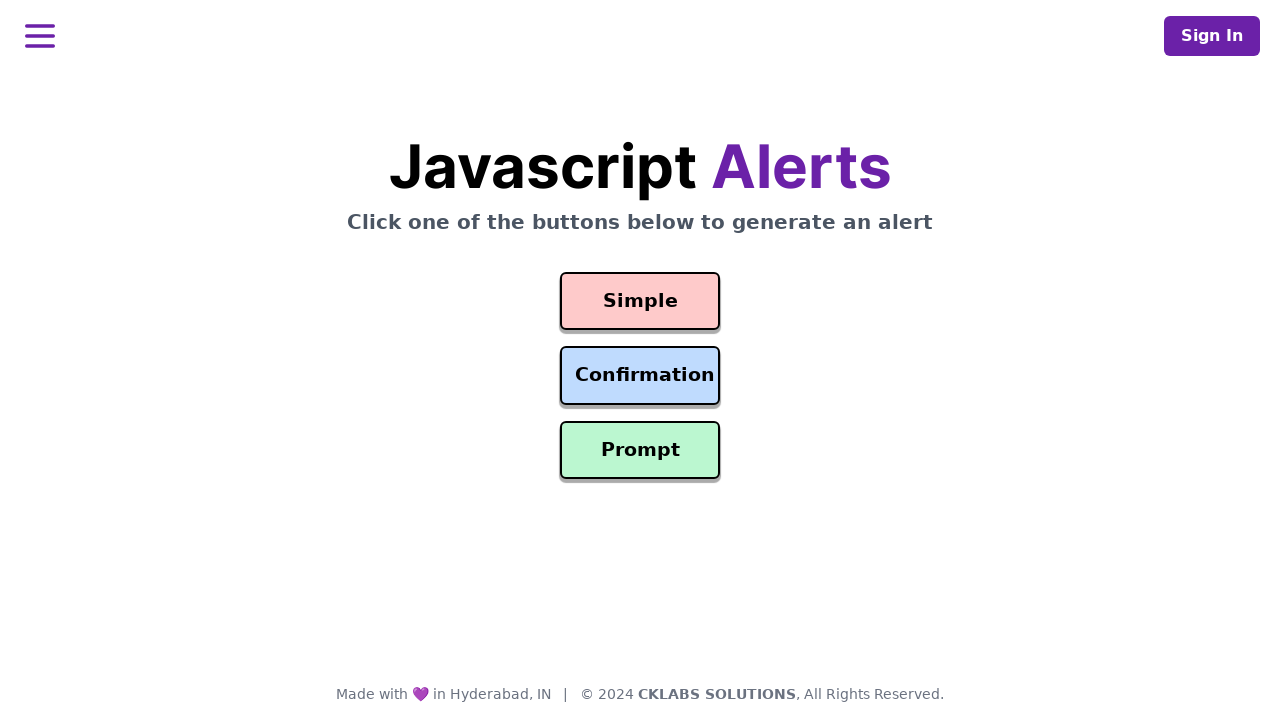

Clicked confirmation button to trigger alert at (640, 376) on #confirmation
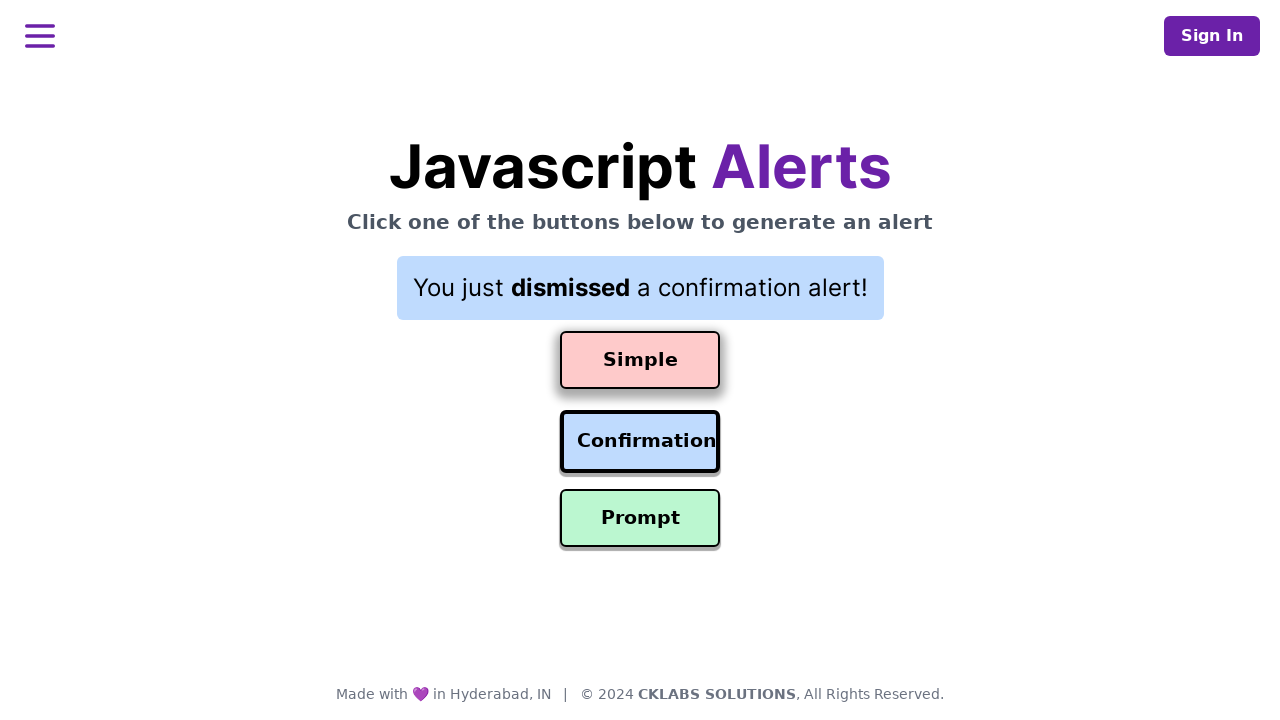

Set up dialog handler to dismiss alerts
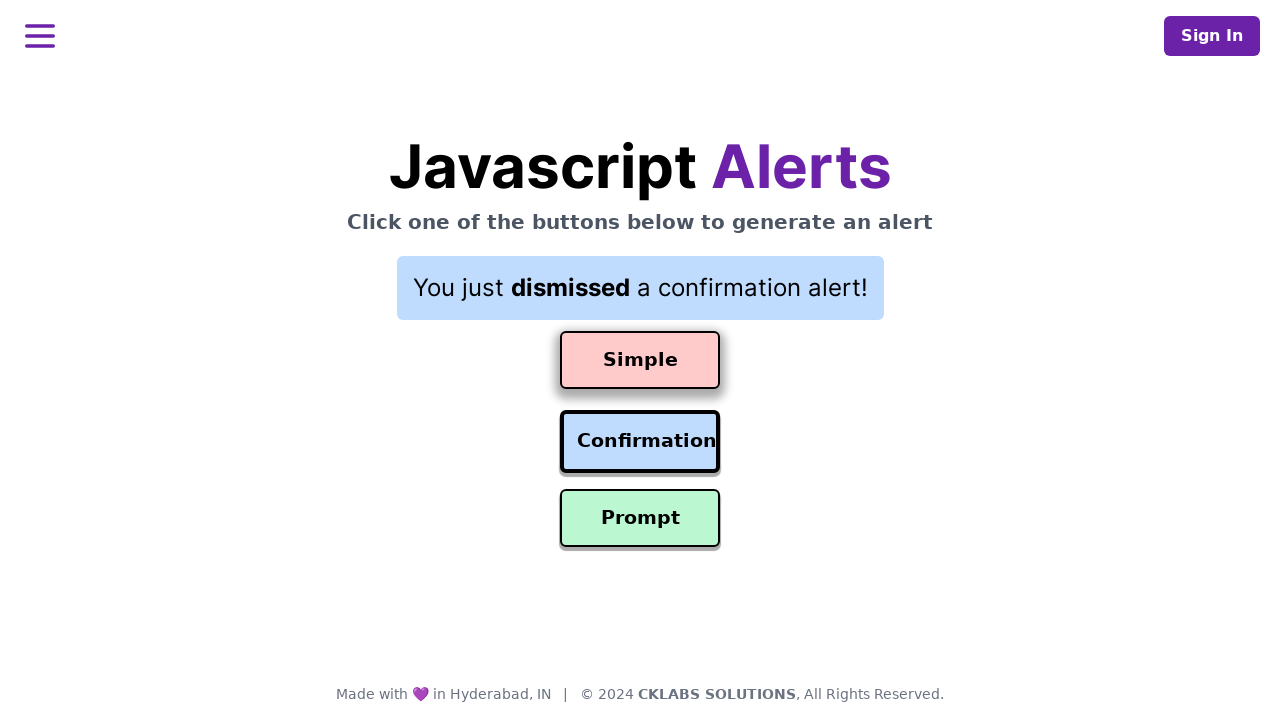

Result element appeared after dismissing alert
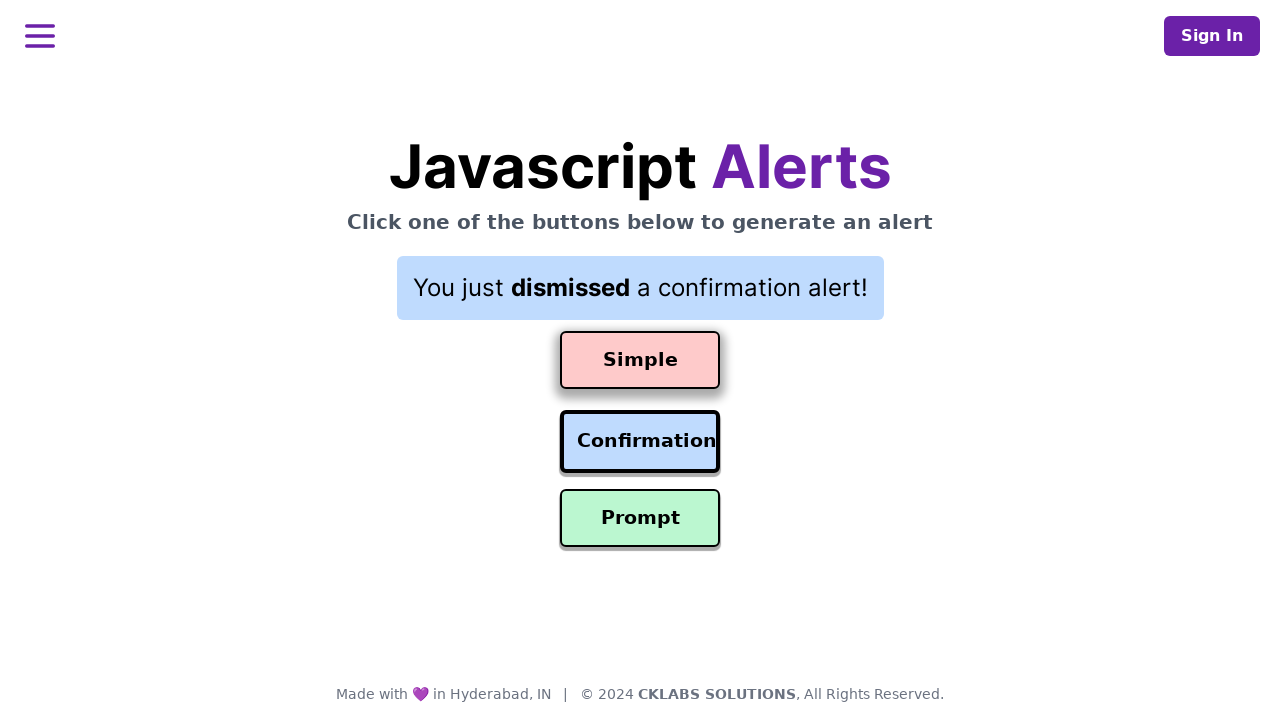

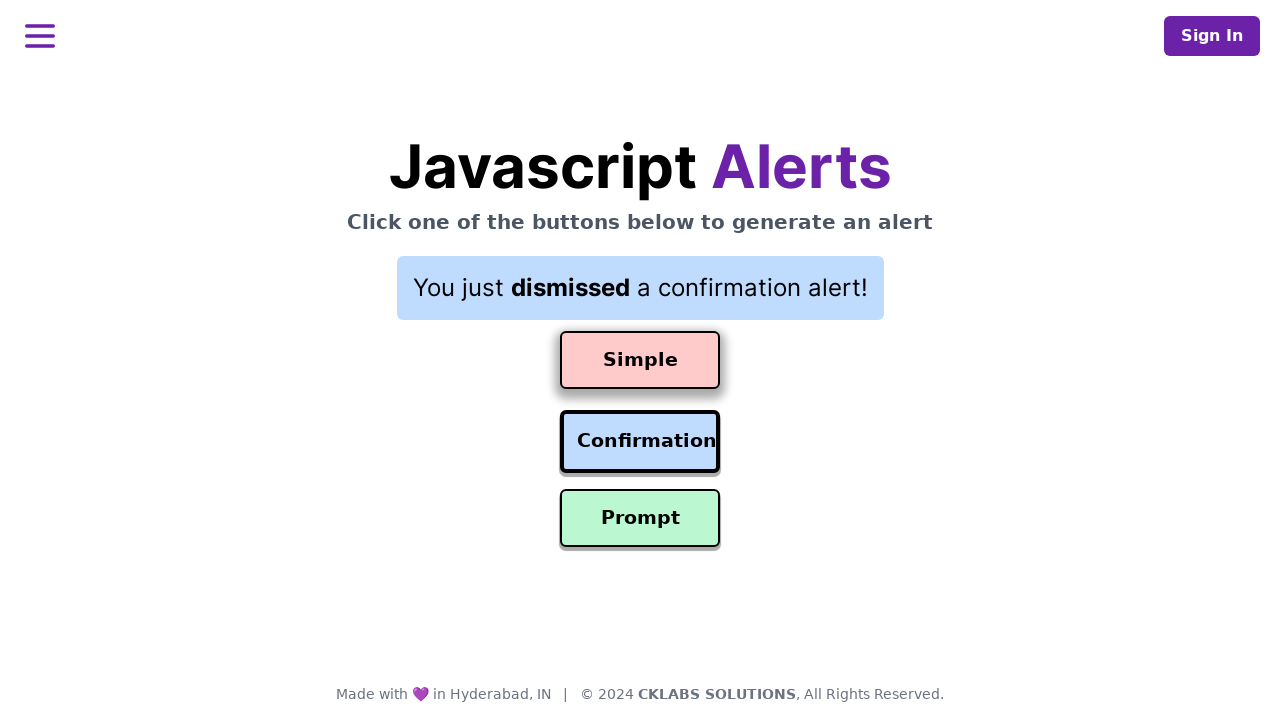